Navigates through a series of CSDN blog articles, visiting each page in sequence.

Starting URL: https://blog.csdn.net/ChaoFeiLi/article/details/86584958

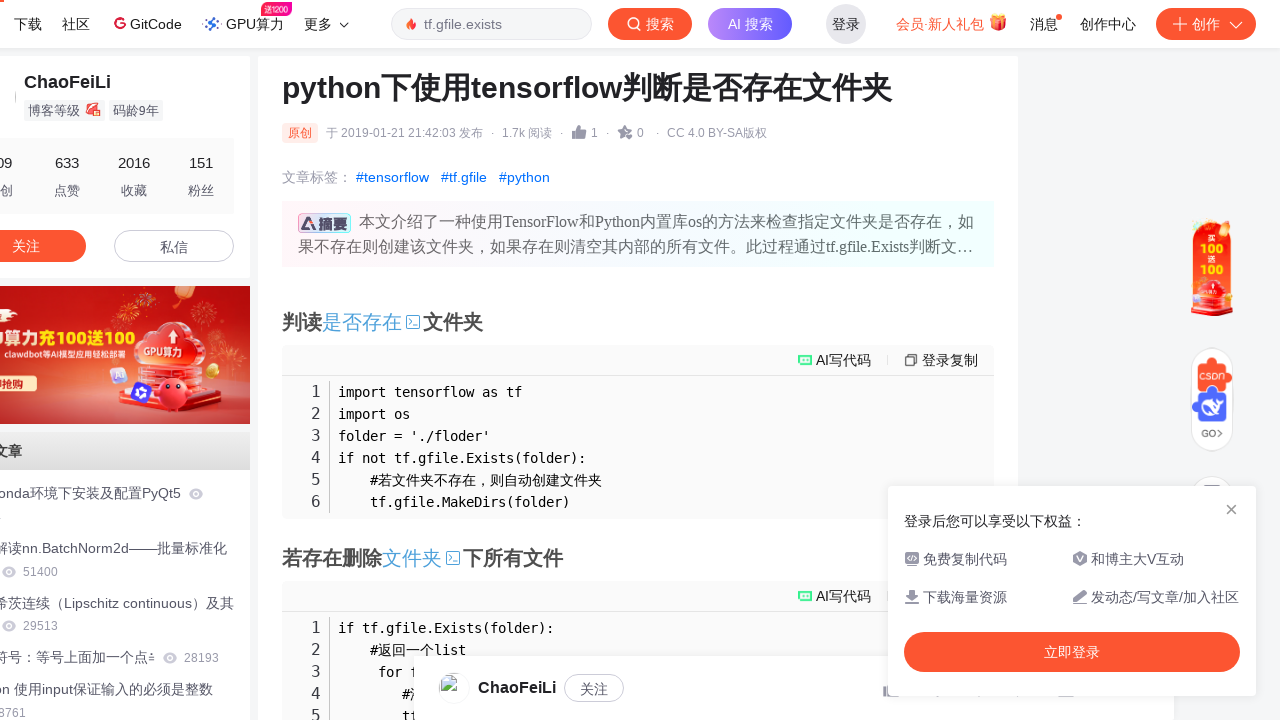

Navigated to second blog article (84789949)
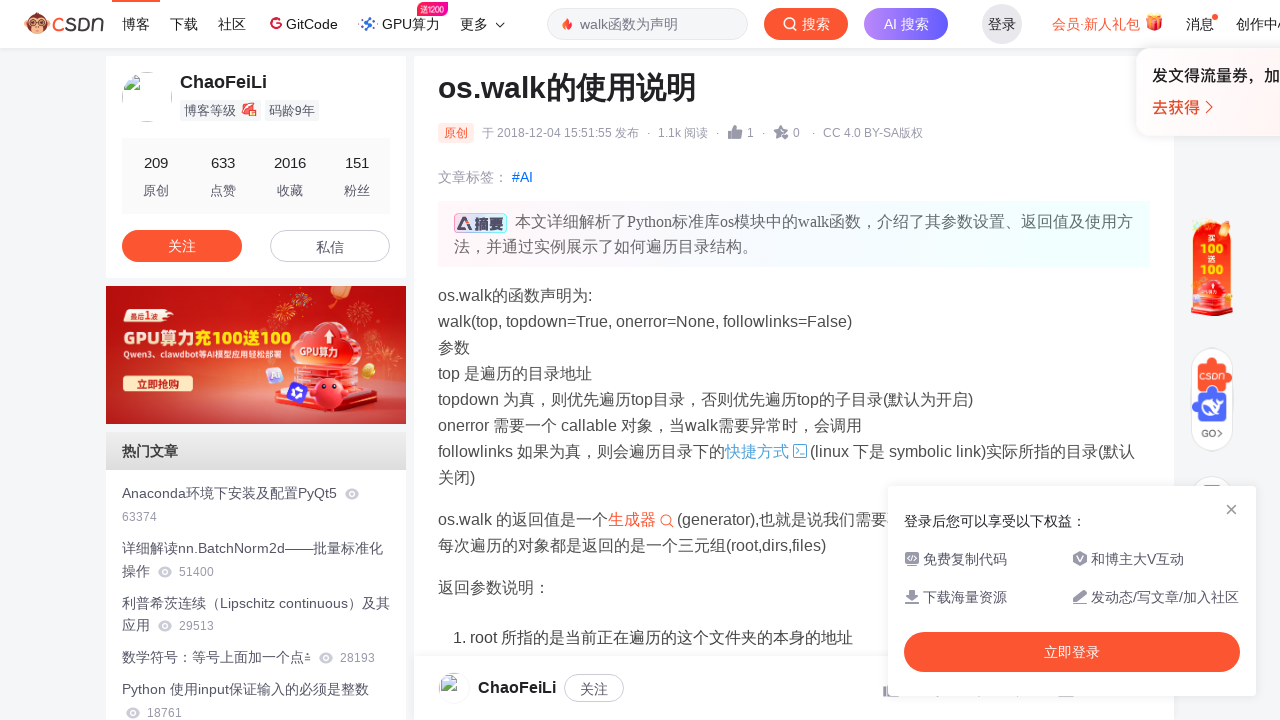

Navigated to third blog article (86606128)
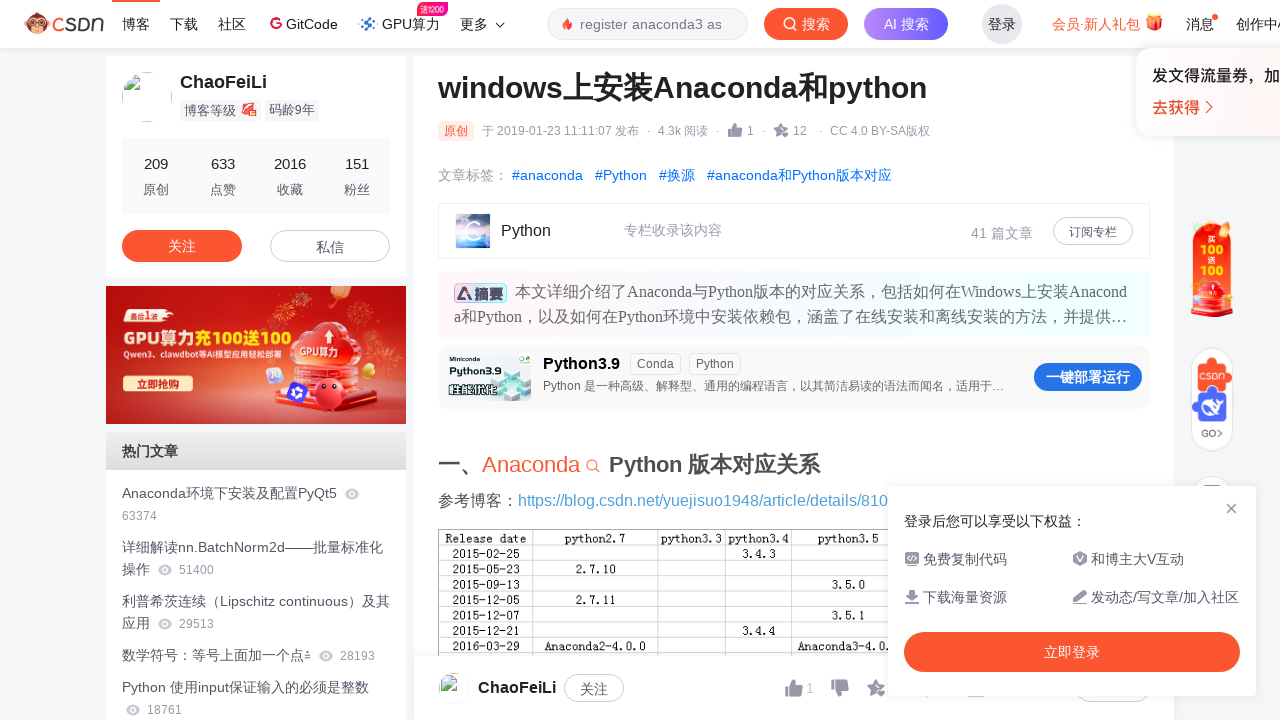

Navigated to fourth blog article (86617923)
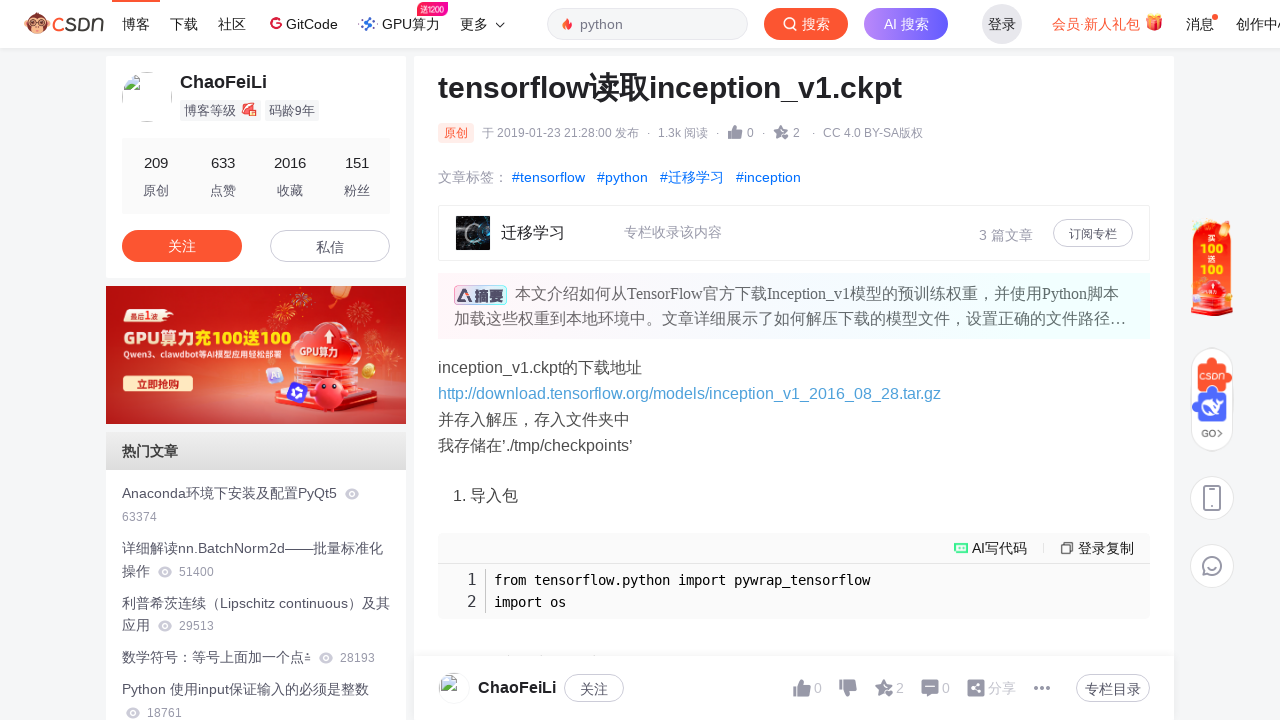

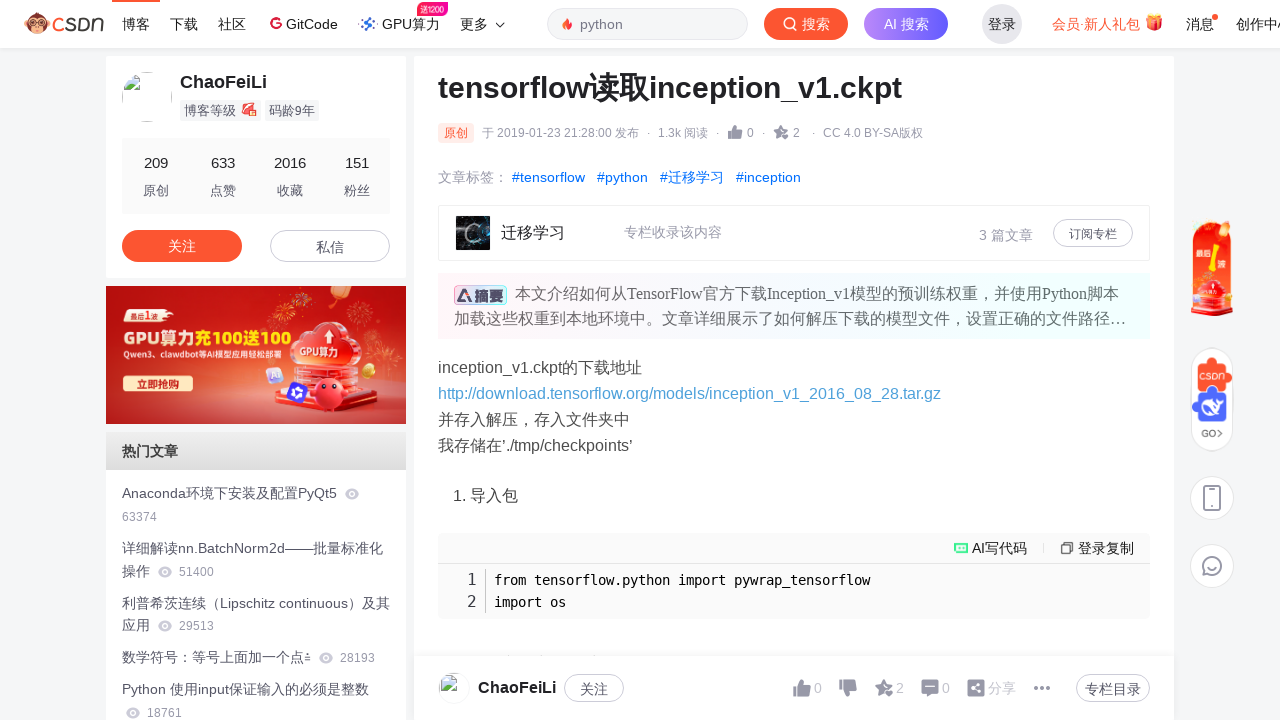